Tests that the back button works correctly with filter navigation by clicking through filters and using browser back.

Starting URL: https://demo.playwright.dev/todomvc

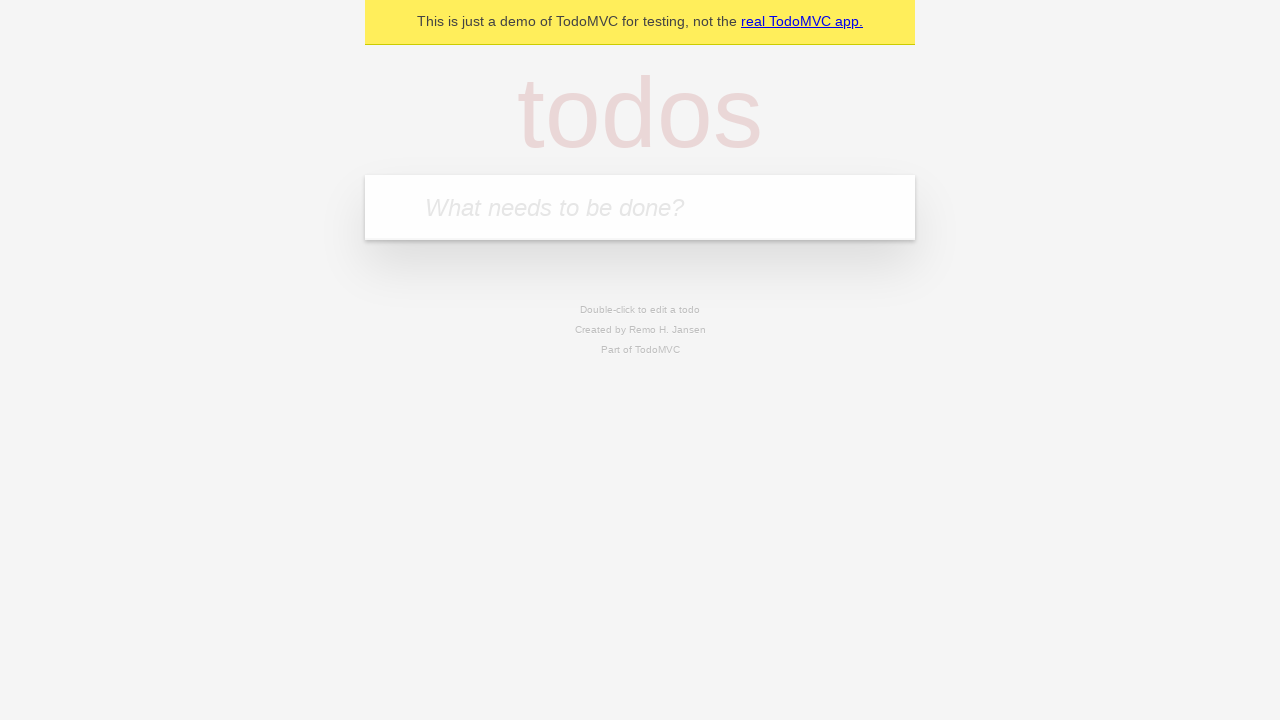

Filled new todo field with 'buy some cheese' on .new-todo
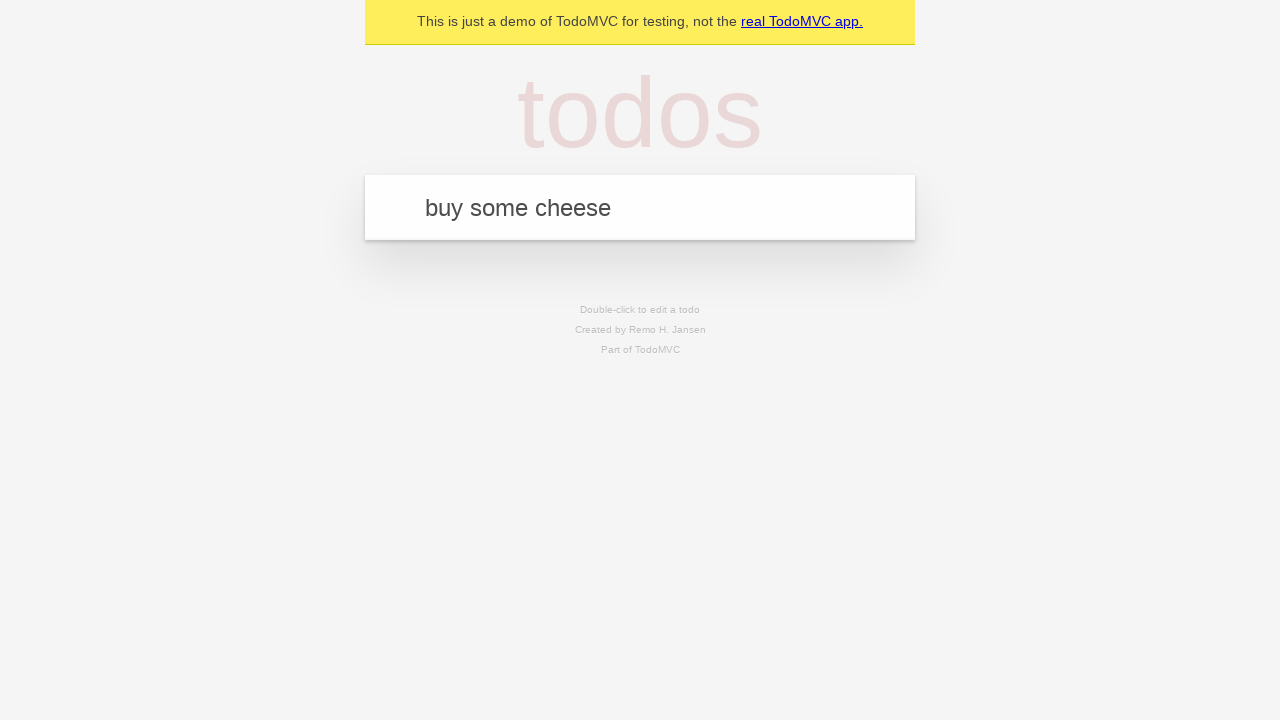

Pressed Enter to create first todo on .new-todo
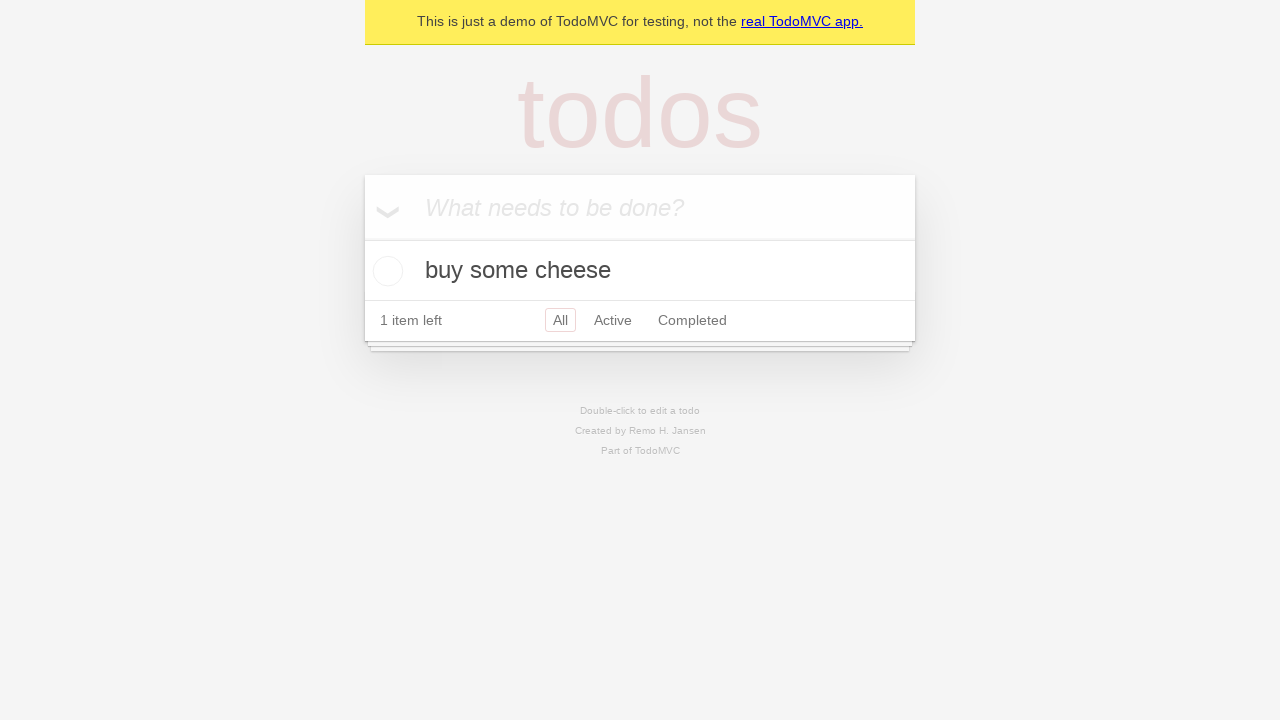

Filled new todo field with 'feed the cat' on .new-todo
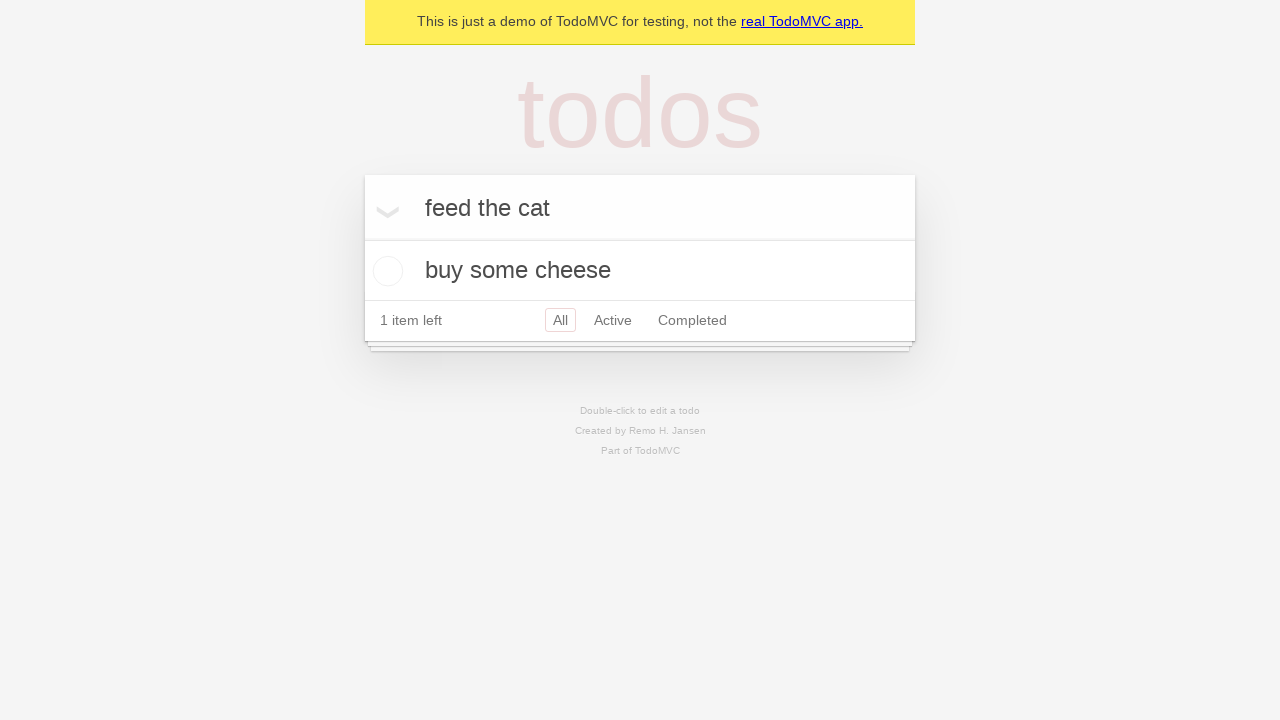

Pressed Enter to create second todo on .new-todo
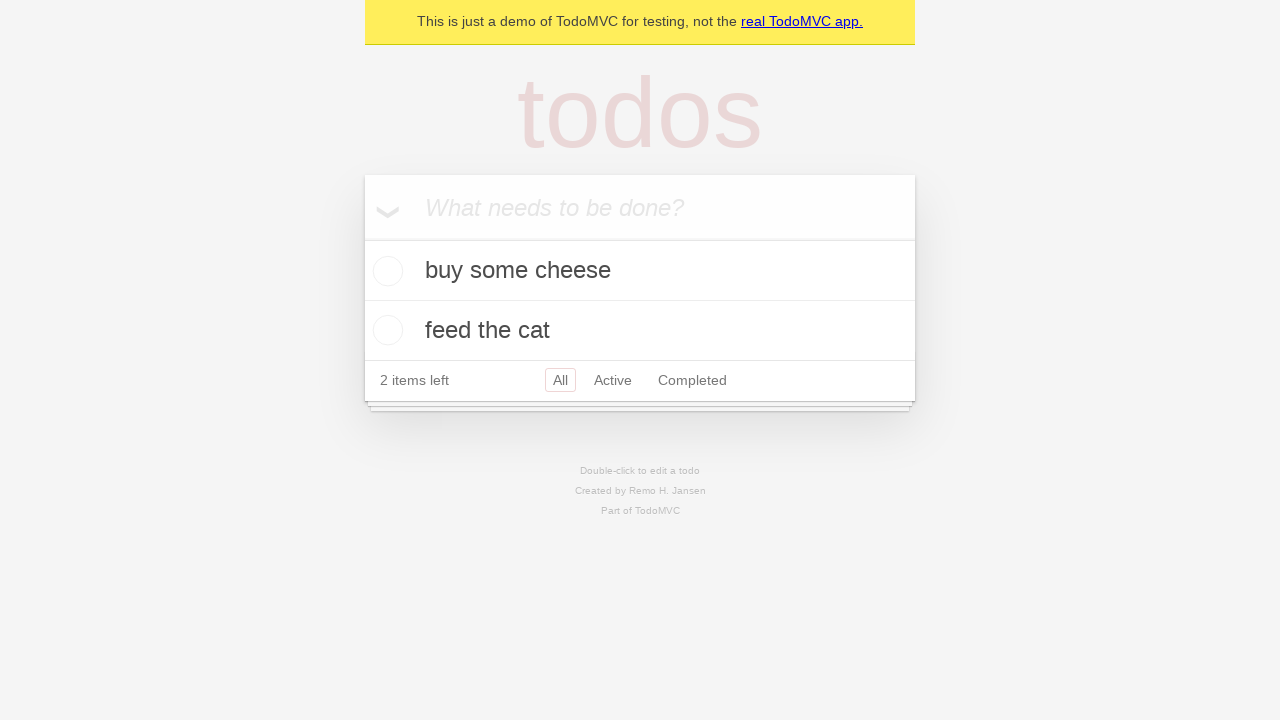

Filled new todo field with 'book a doctors appointment' on .new-todo
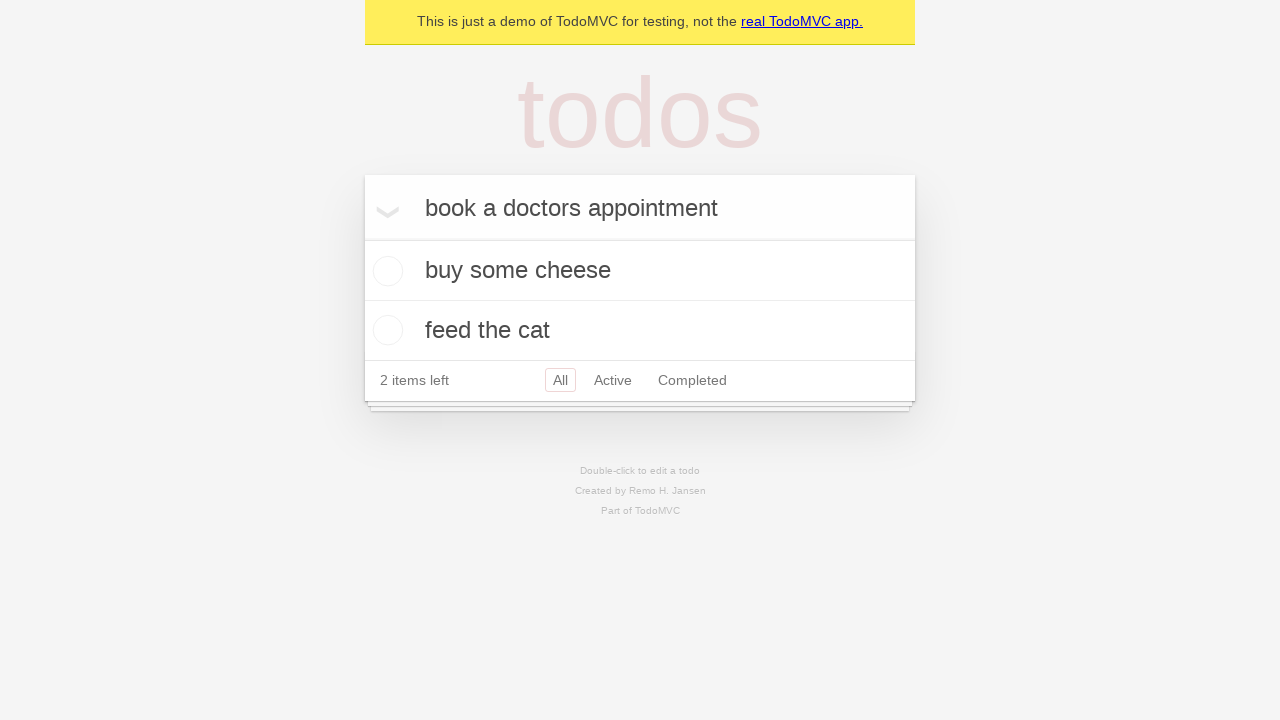

Pressed Enter to create third todo on .new-todo
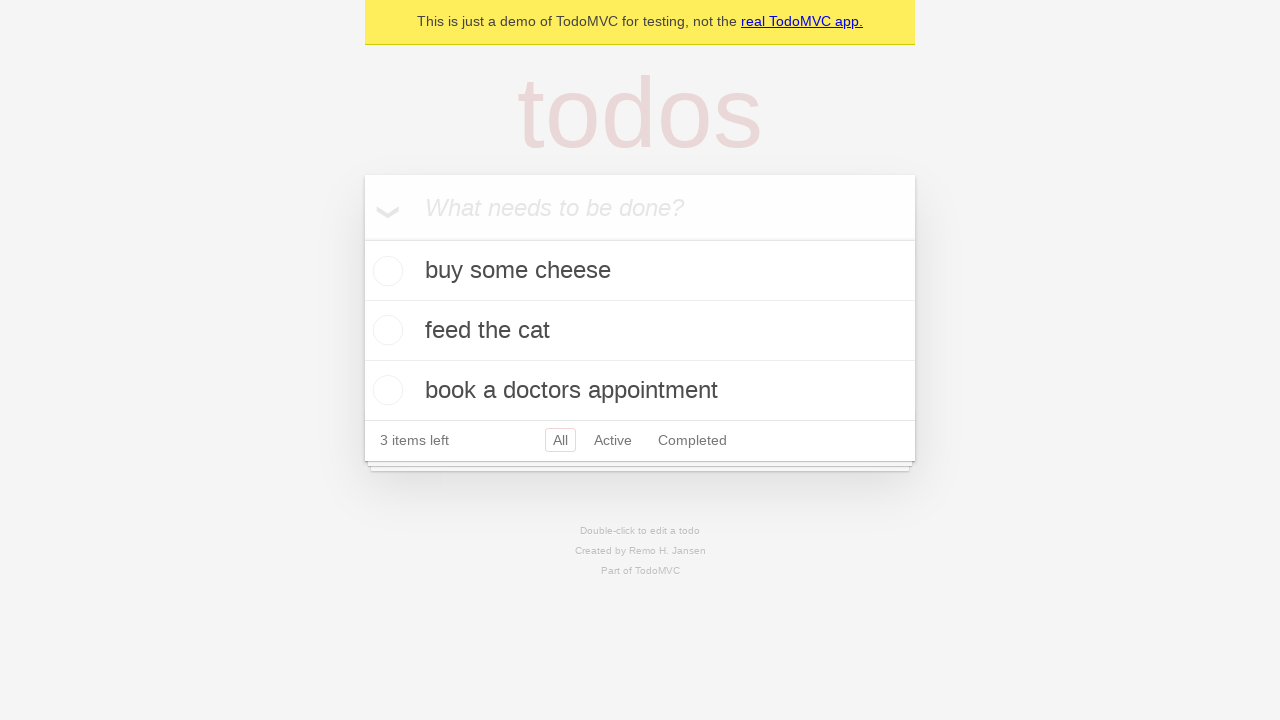

All three todos loaded in the list
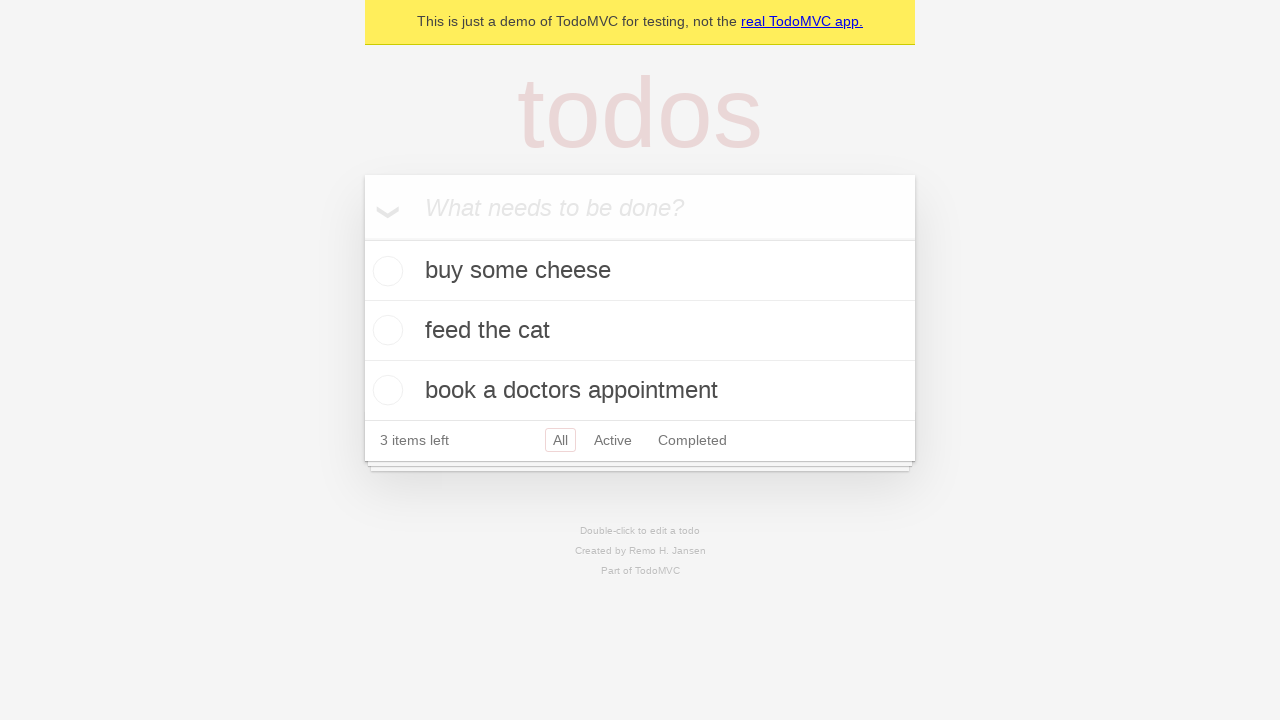

Marked second todo as complete at (385, 330) on .todo-list li .toggle >> nth=1
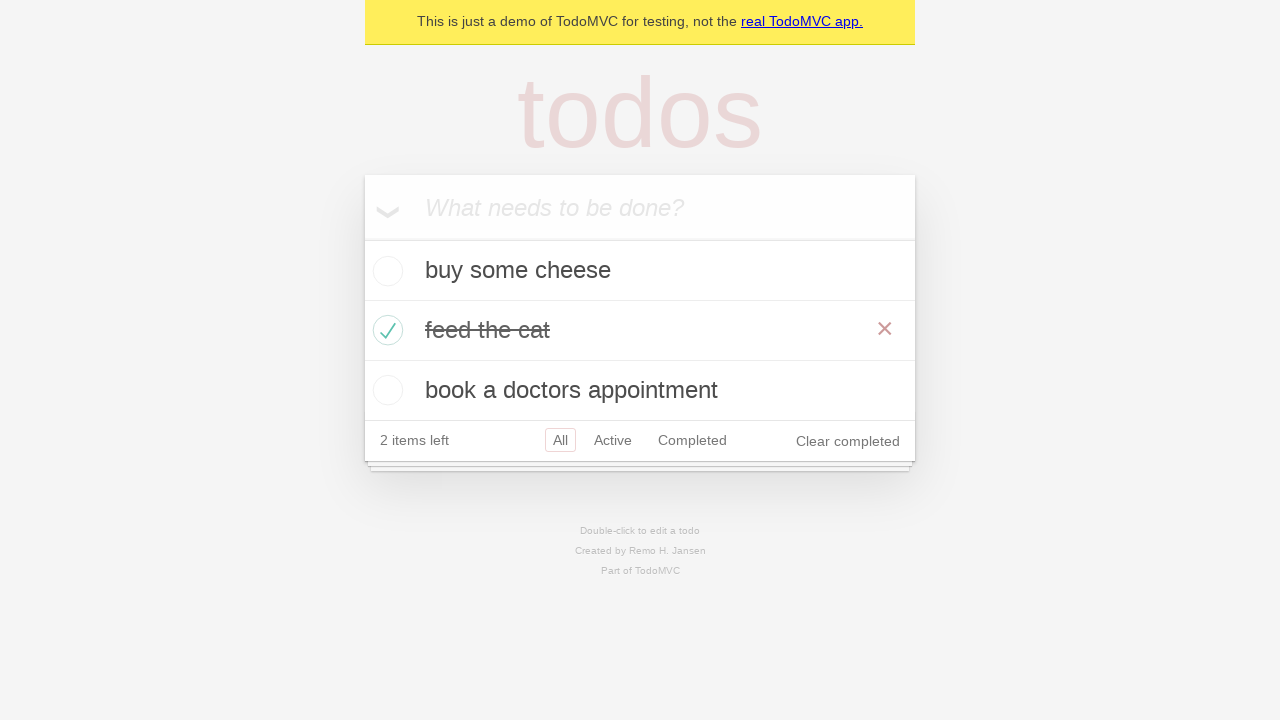

Clicked 'All' filter at (560, 440) on .filters >> text=All
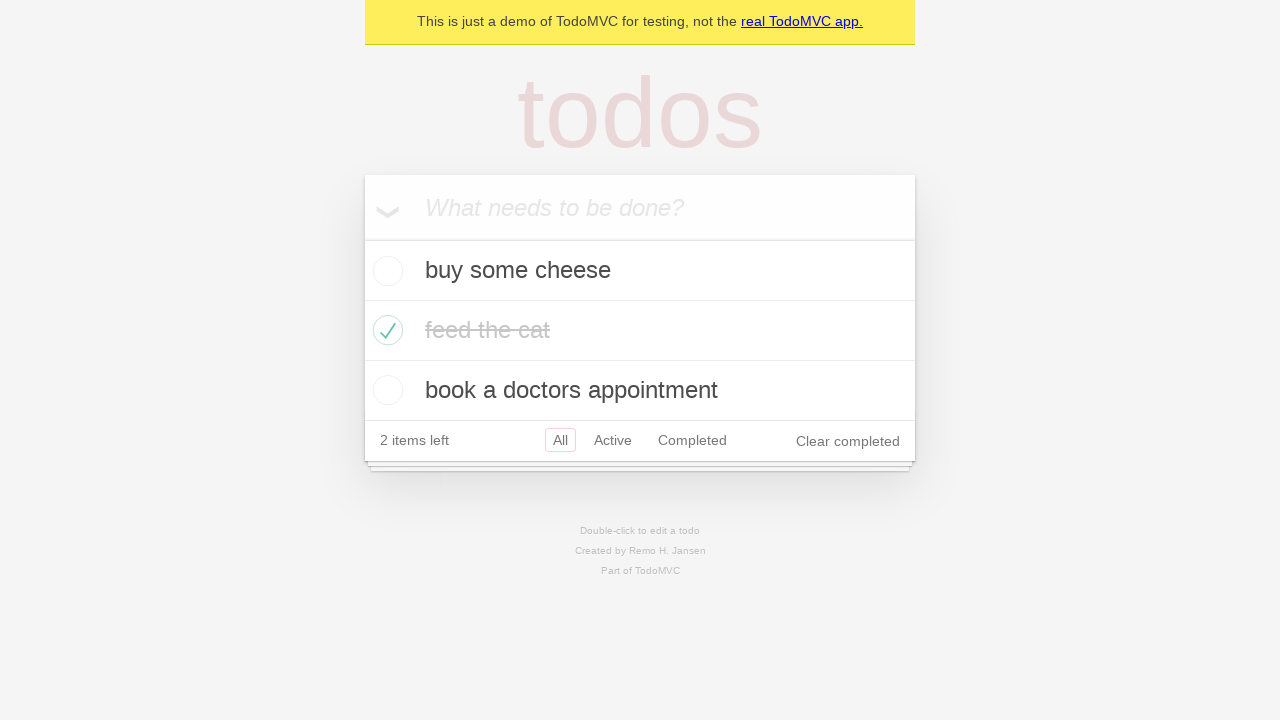

Clicked 'Active' filter at (613, 440) on .filters >> text=Active
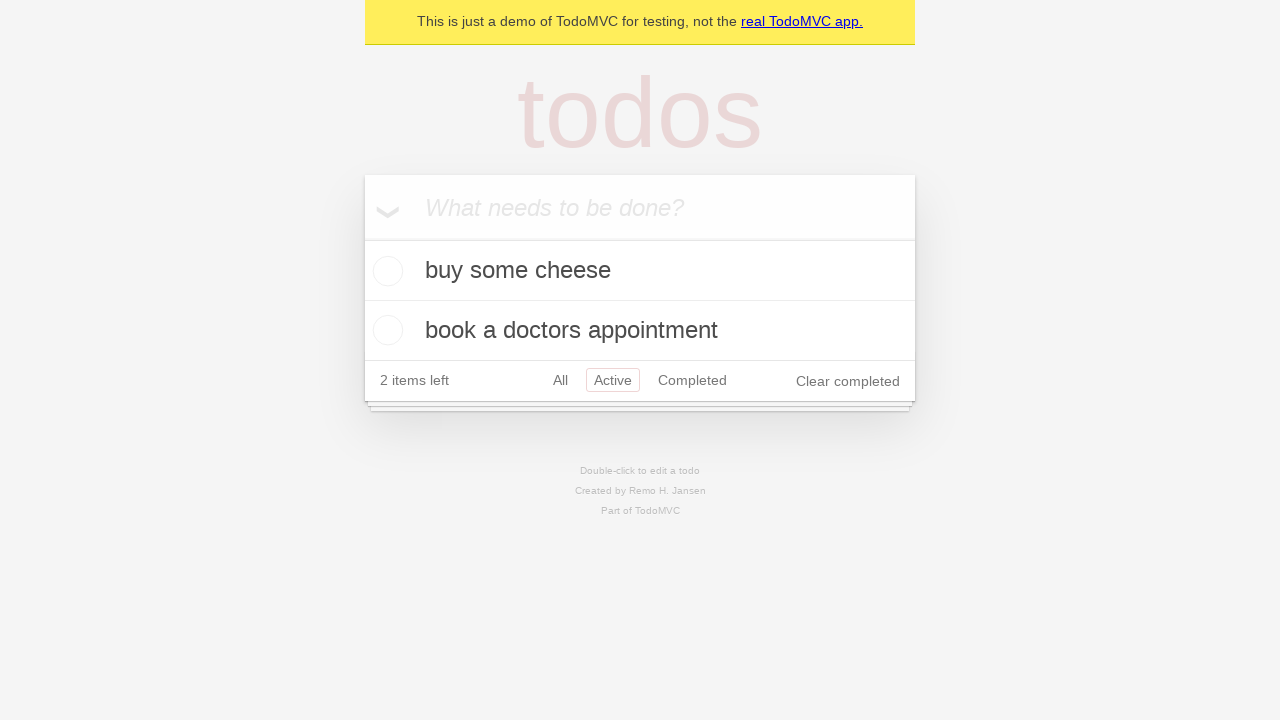

Clicked 'Completed' filter at (692, 380) on .filters >> text=Completed
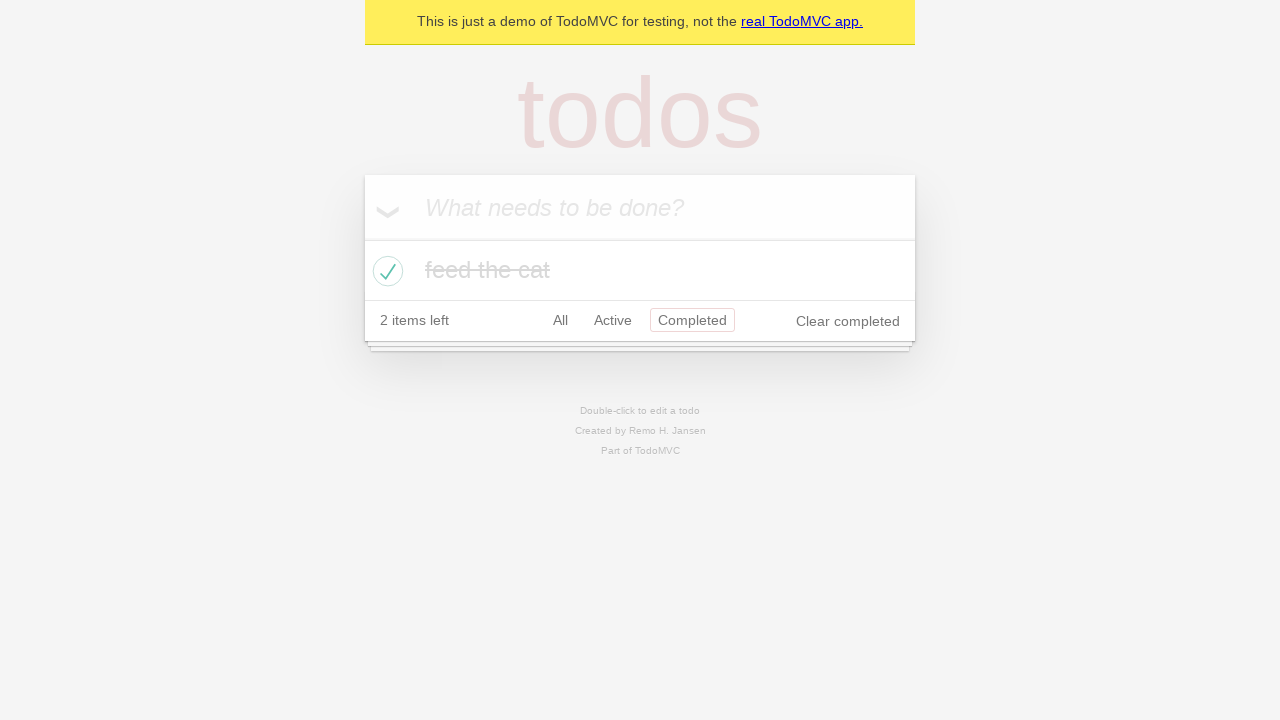

Navigated back from Completed filter
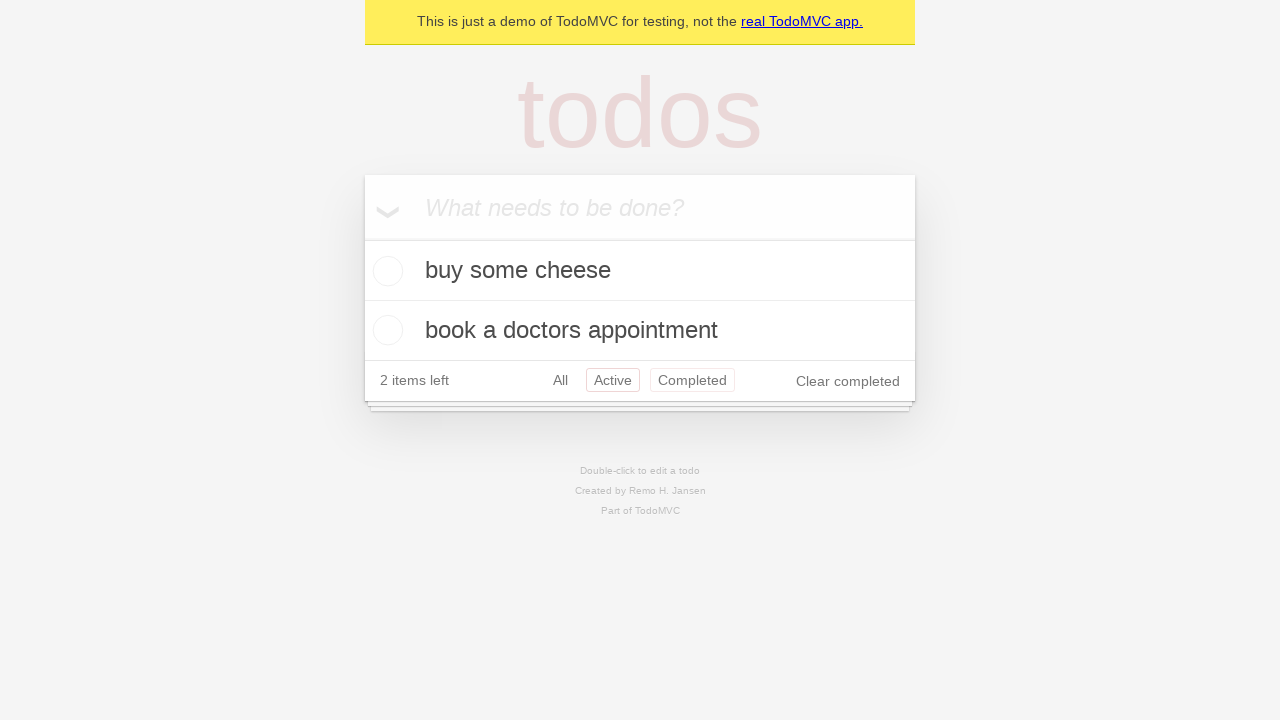

Navigated back to All filter
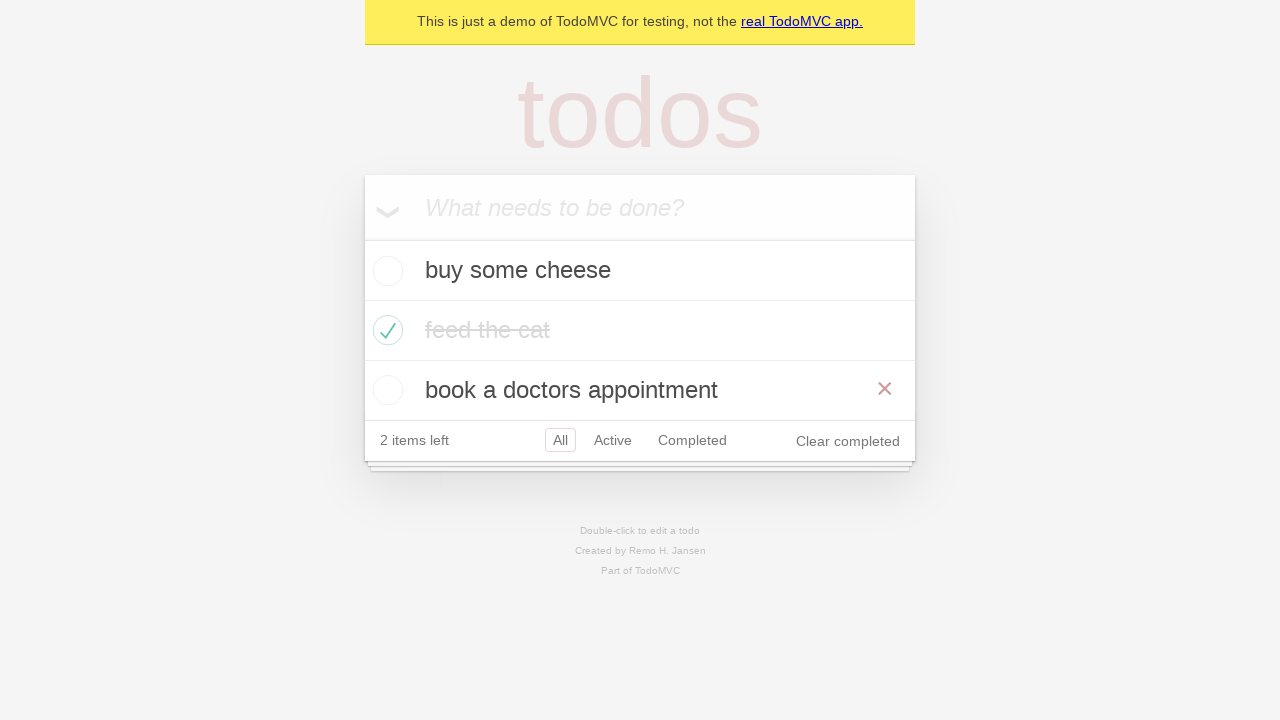

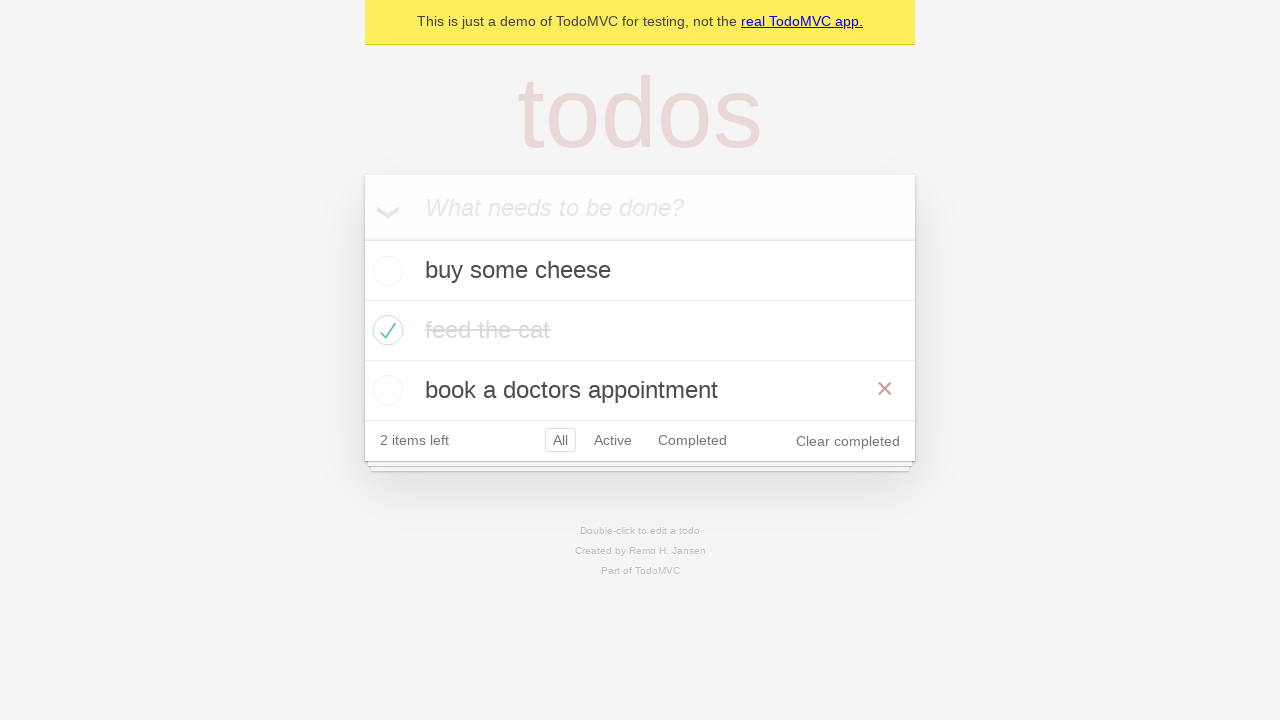